Opens the sign-in page and verifies that the "remember me" checkbox is checked by default

Starting URL: https://test.my-fork.com/

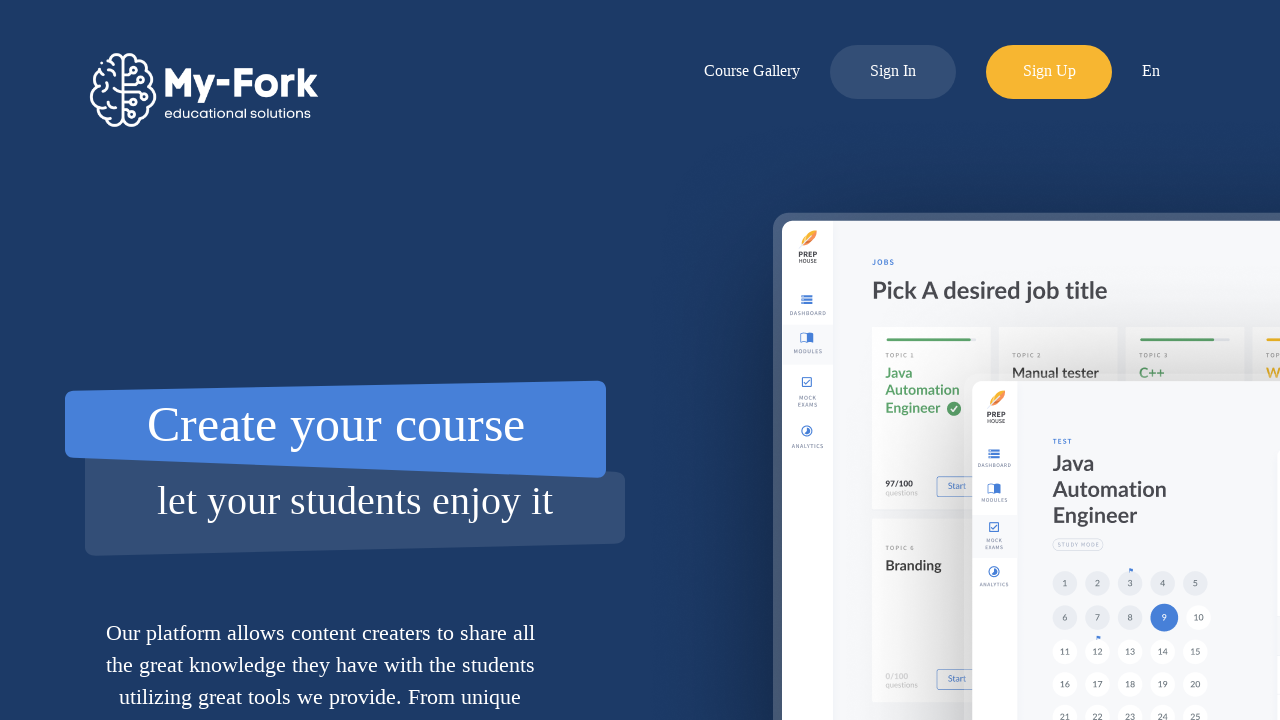

Clicked log-in button to open sign-in page at (893, 62) on div#log-in-button
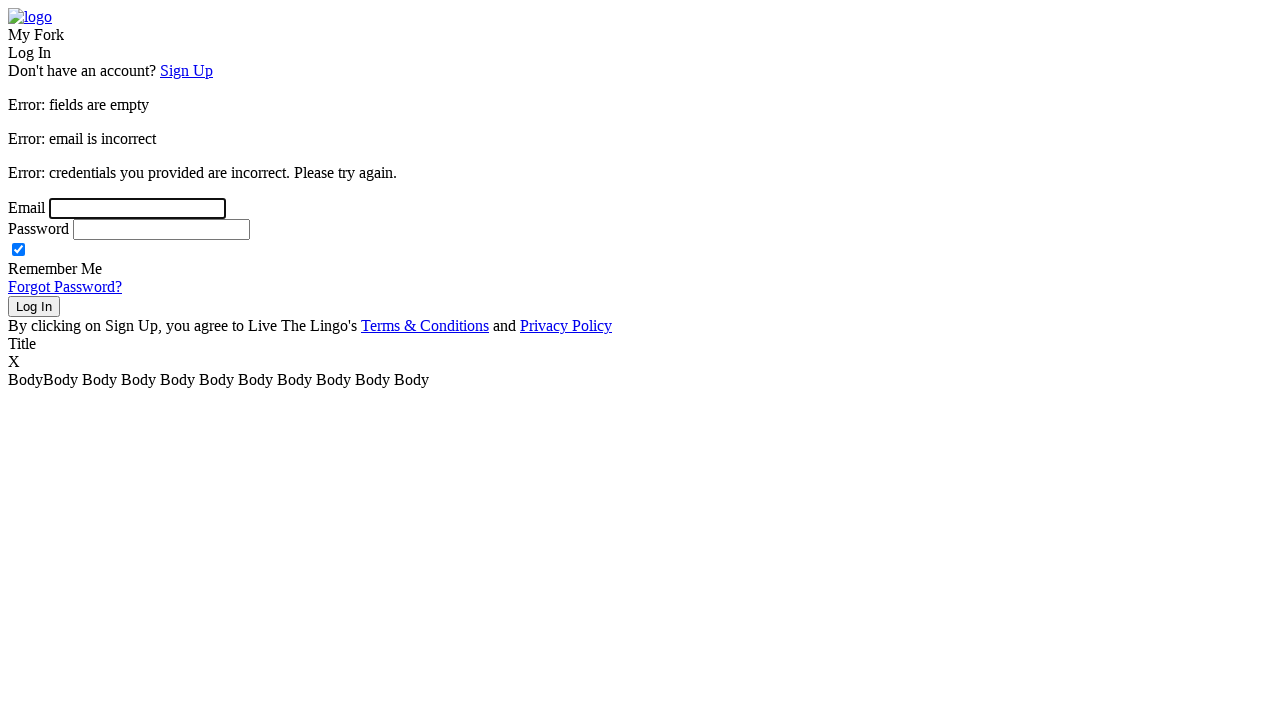

Waited for page transition to complete
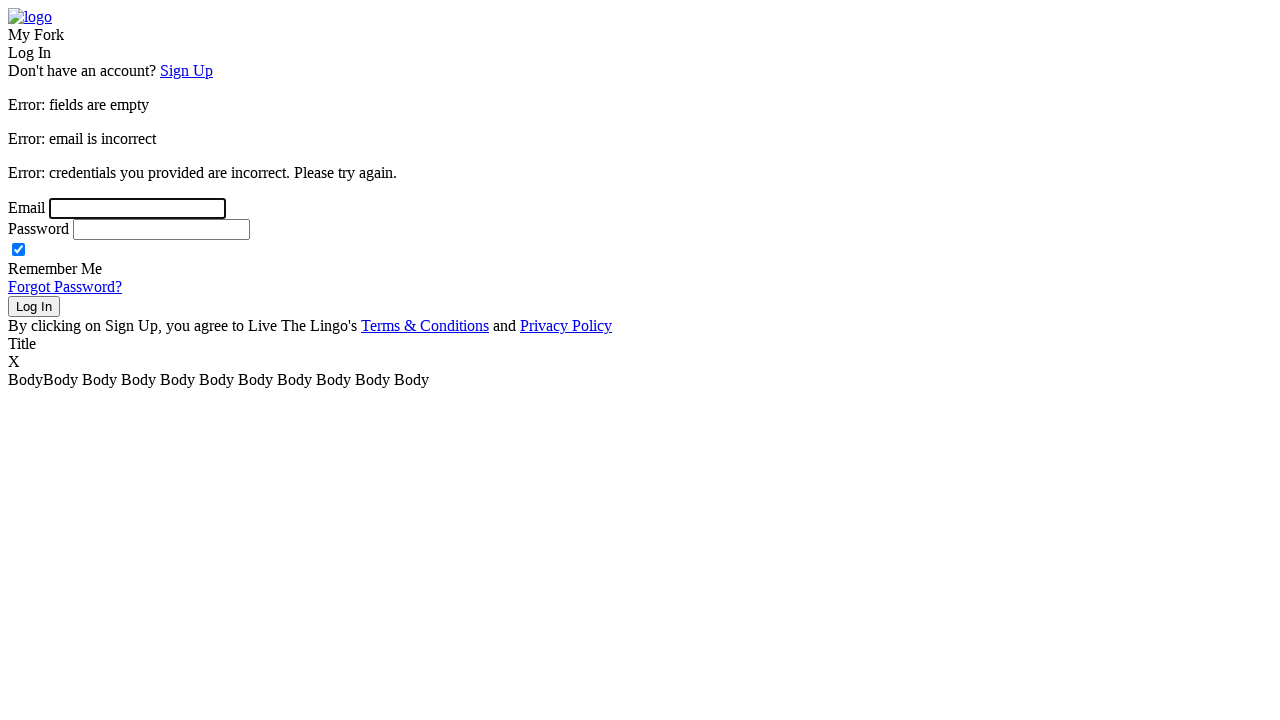

Verified 'remember me' checkbox is present on sign-in page
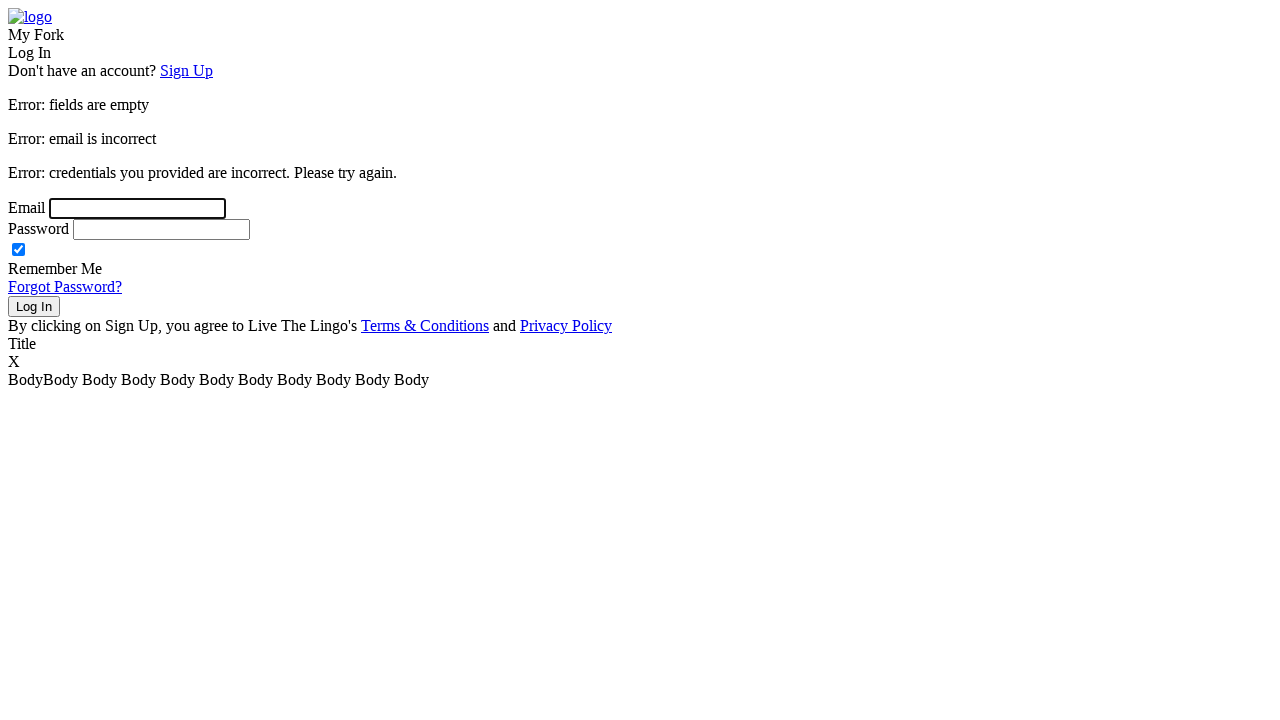

Verified 'remember me' text is displayed
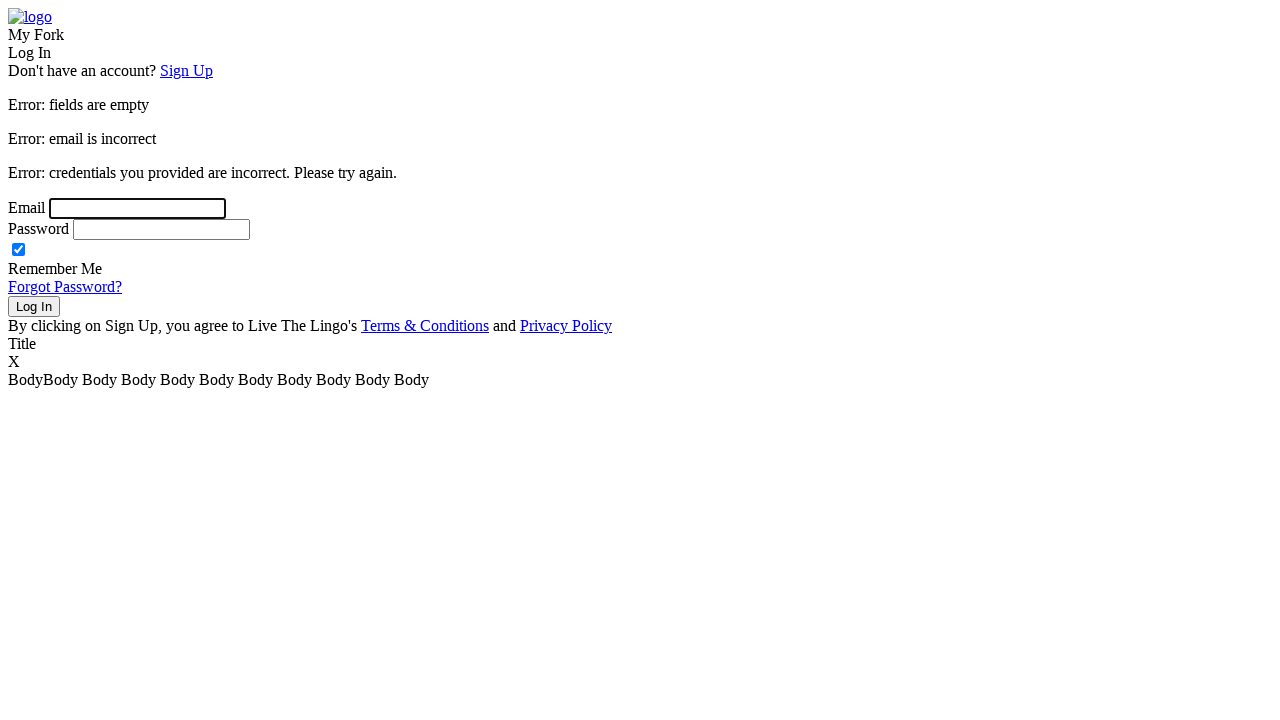

Confirmed 'remember me' checkbox is checked by default
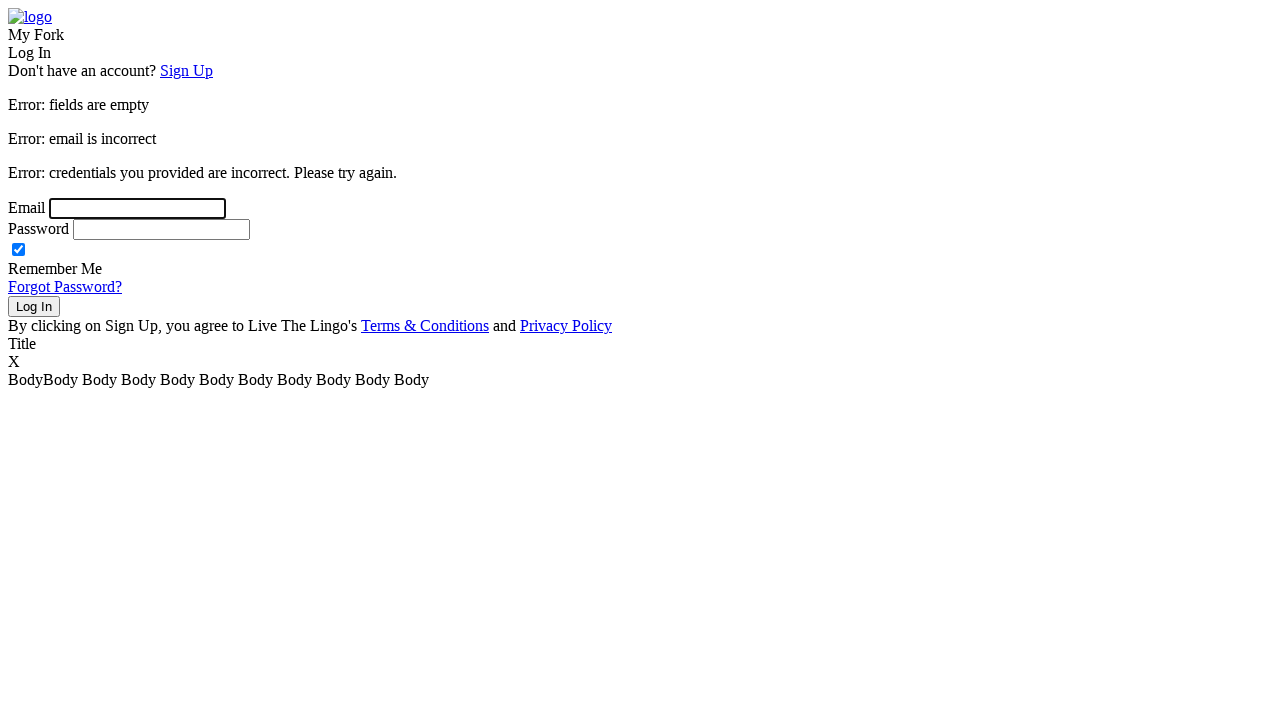

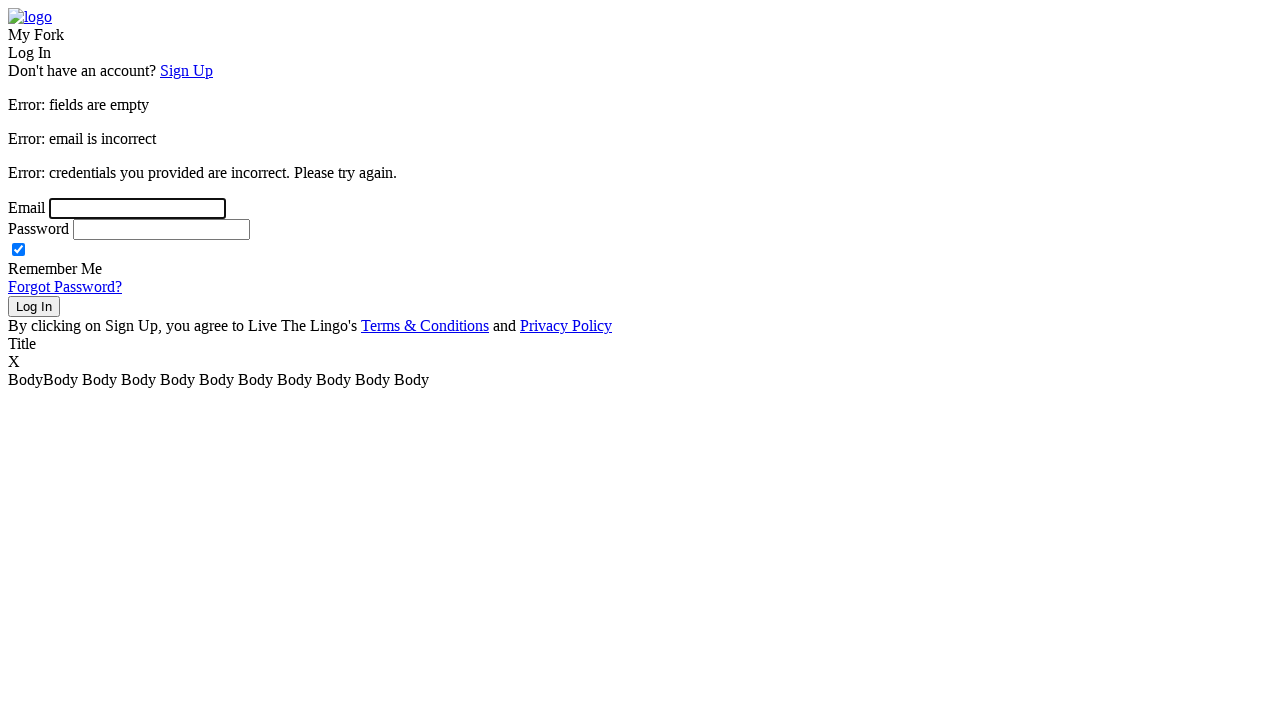